Tests jQuery UI sortable functionality by dragging and dropping an item from position 1 to position 6 in a sortable list

Starting URL: https://jqueryui.com/sortable/

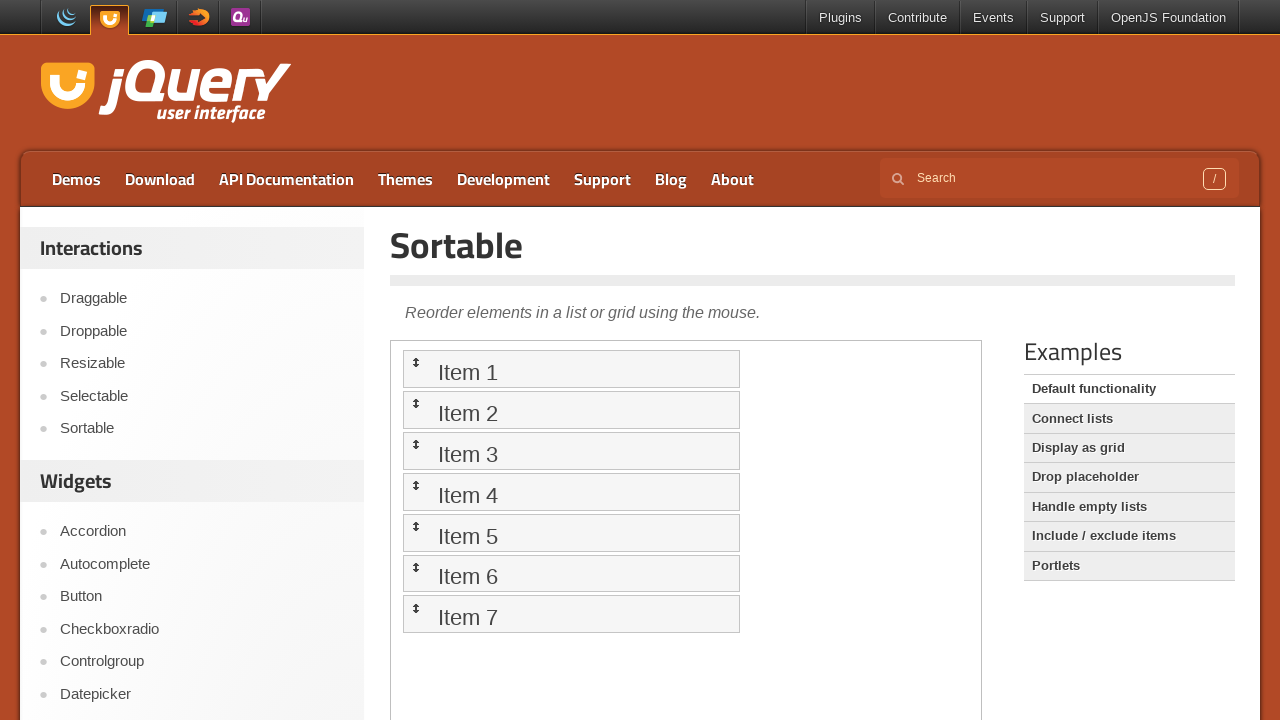

Scrolled down to view the sortable demo area
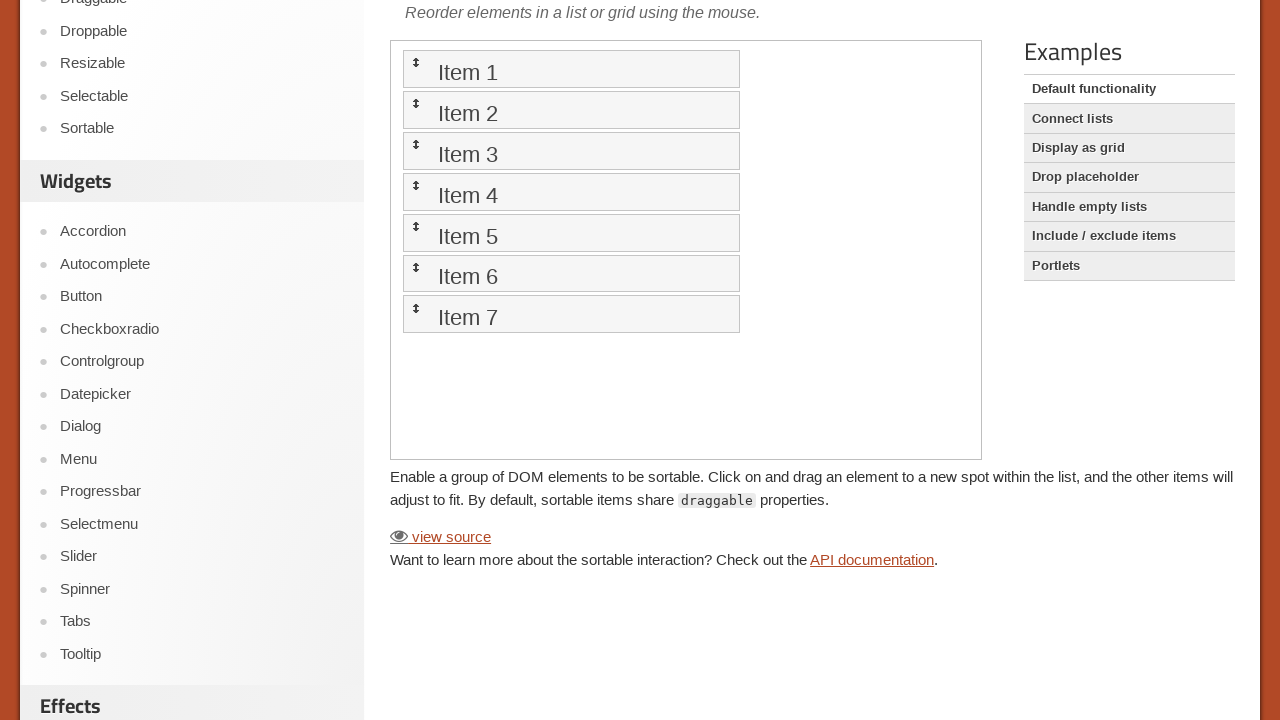

Located the iframe containing the sortable demo
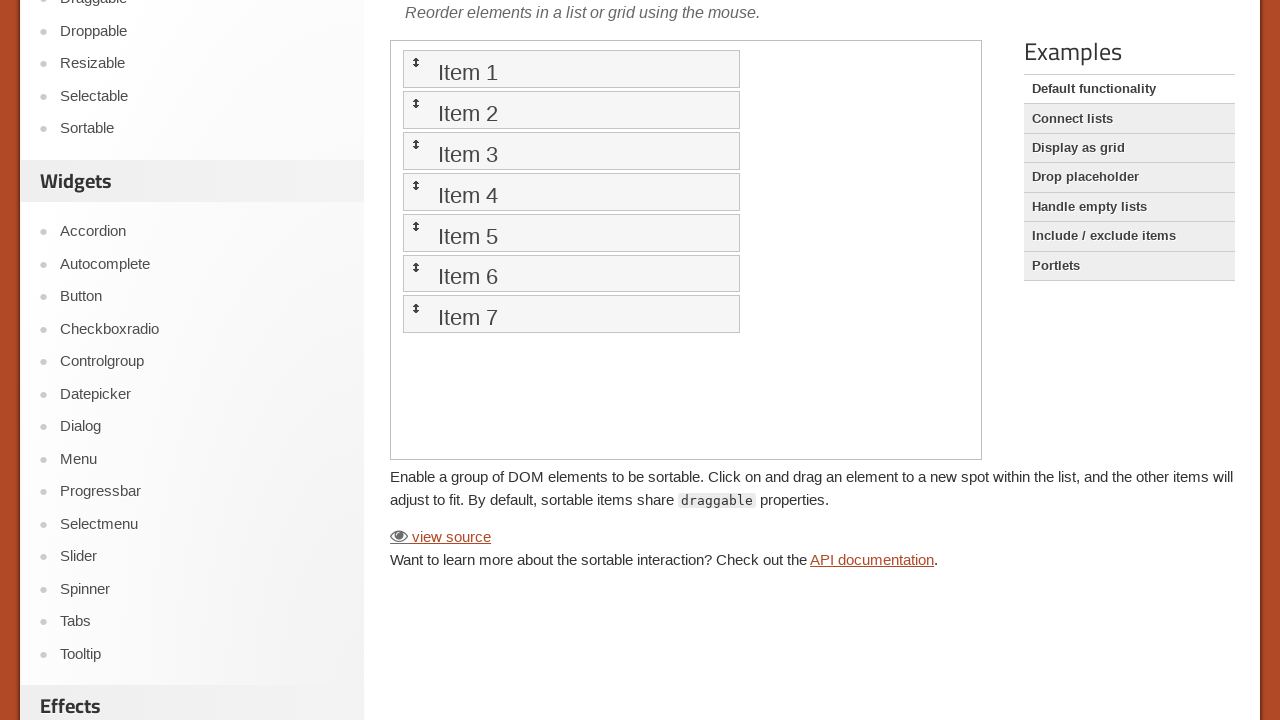

Set sortable_frame reference to the iframe
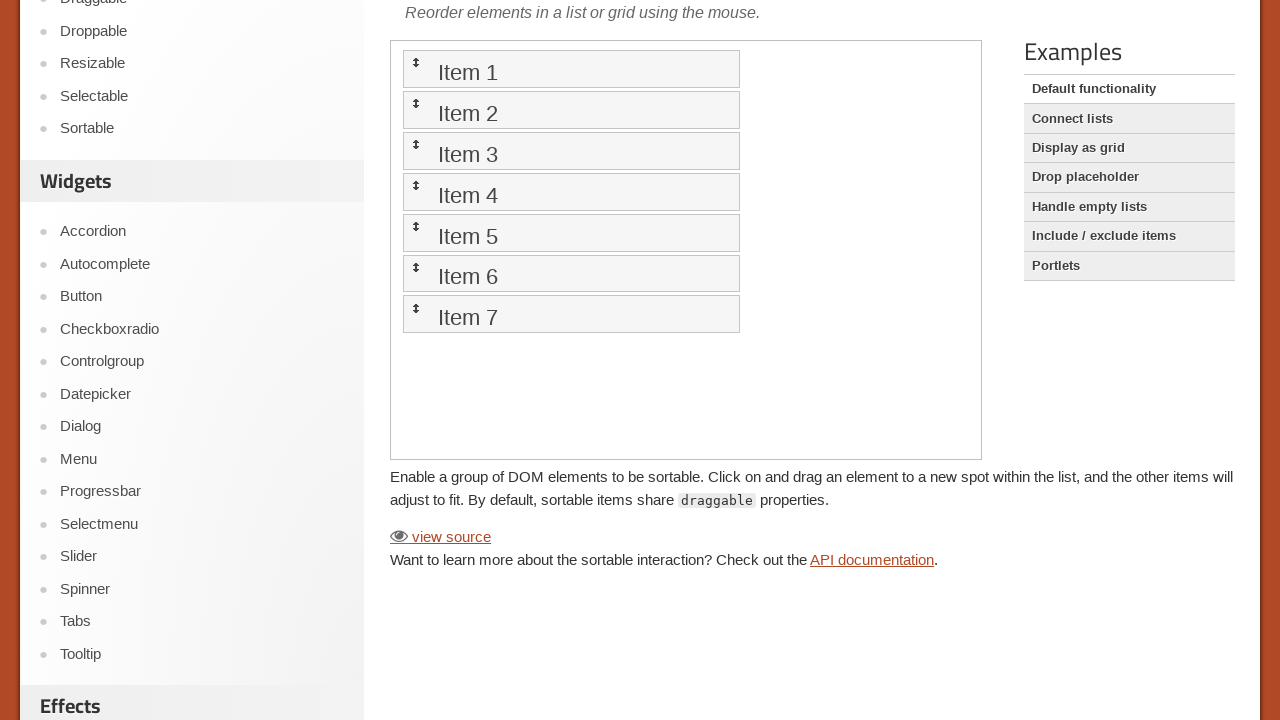

Located Item 1 in the sortable list
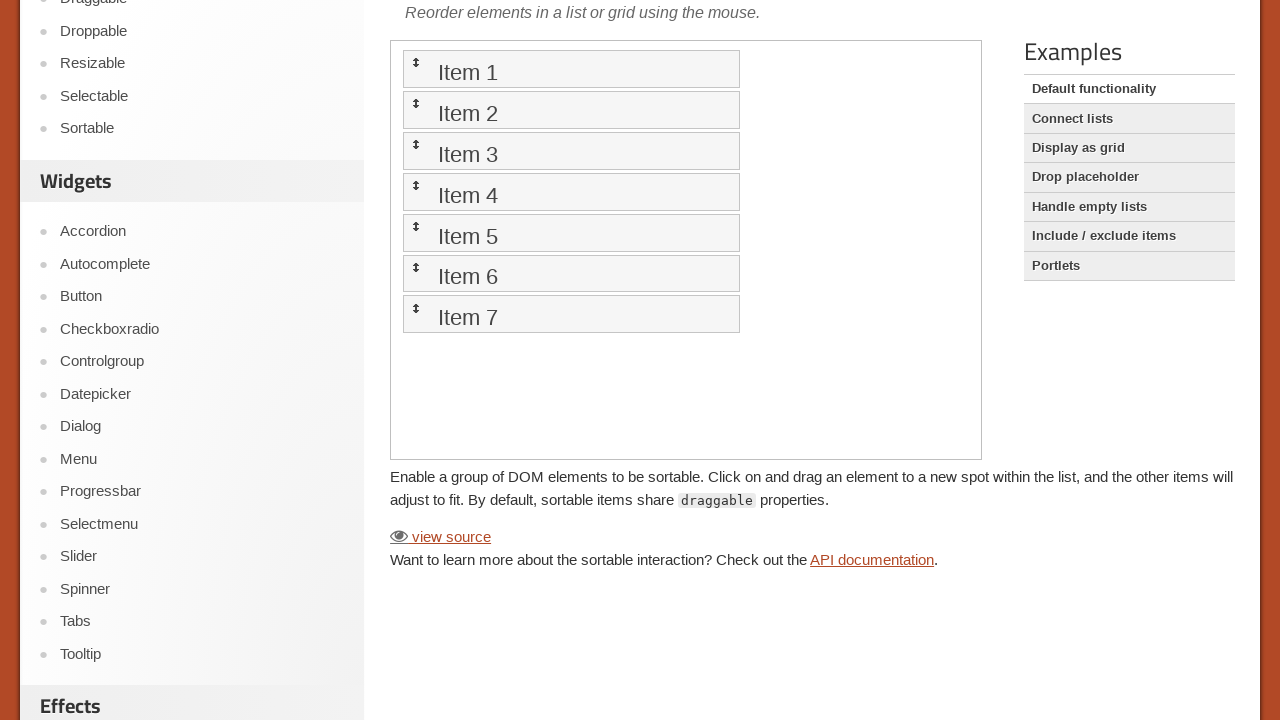

Located Item 6 in the sortable list
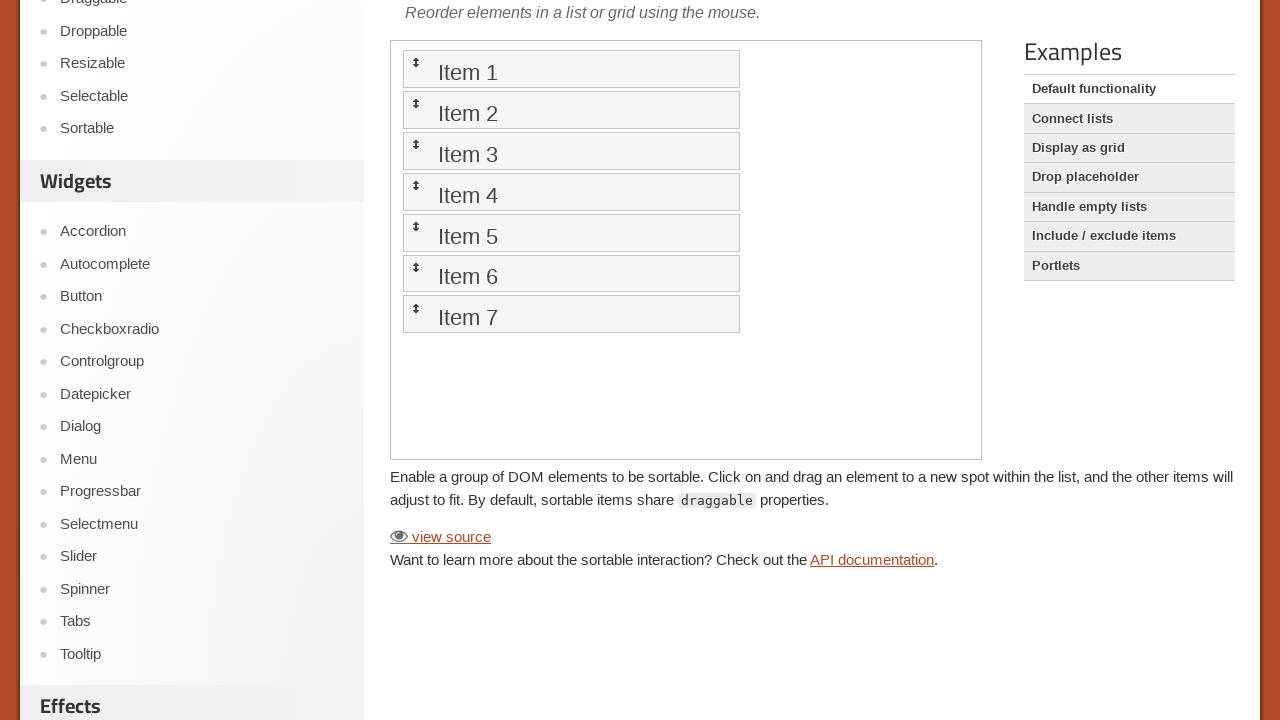

Dragged Item 1 and dropped it after Item 6 to reorder the sortable list at (571, 273)
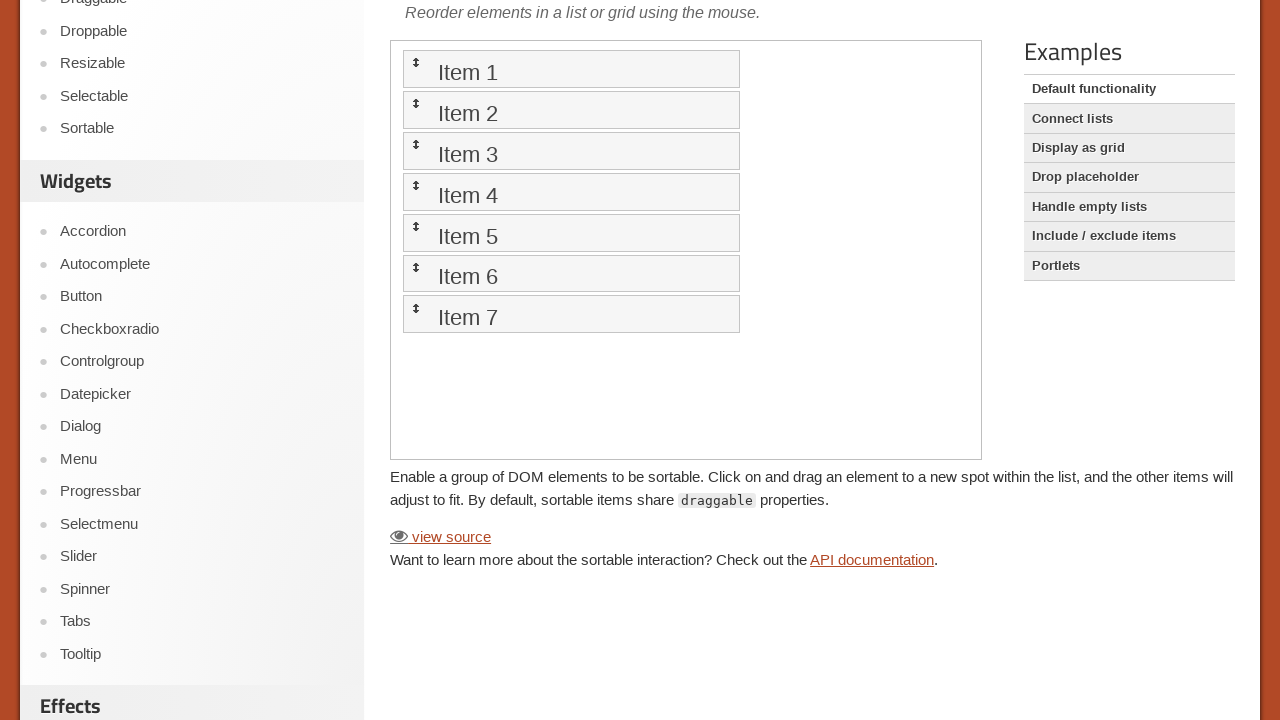

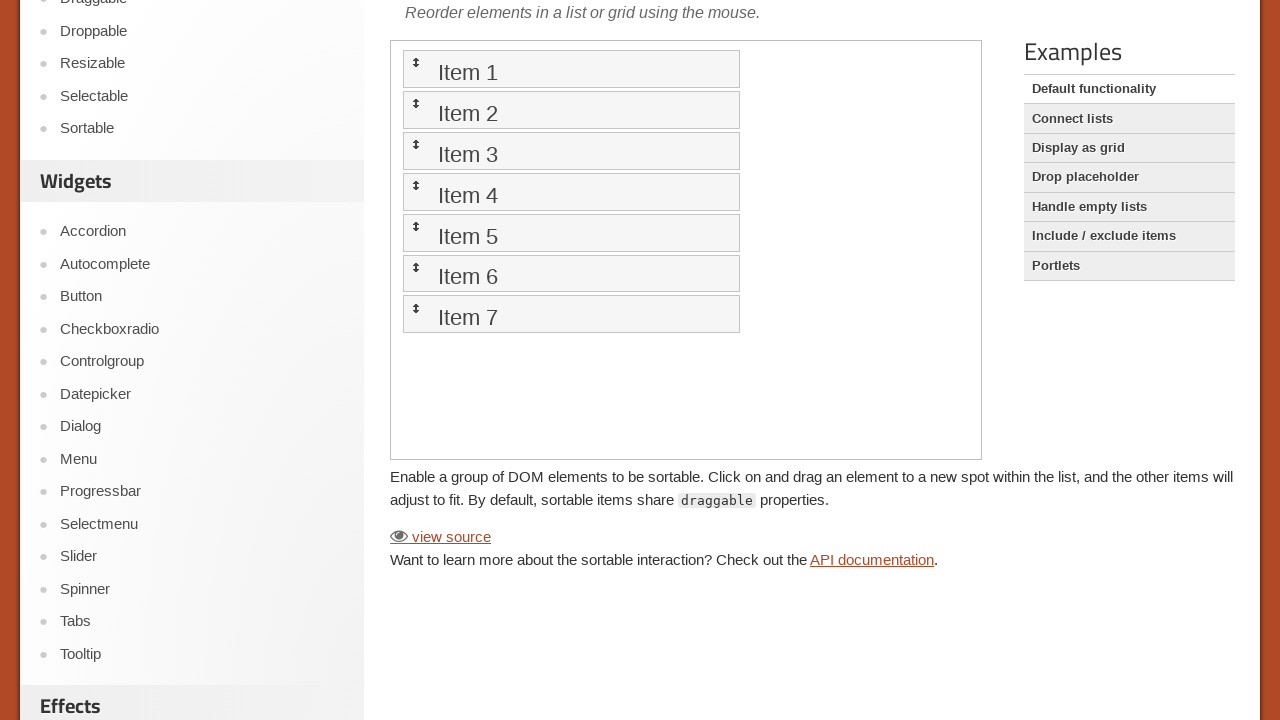